Tests drag and drop functionality by dragging an element to specific coordinates

Starting URL: https://demoapps.qspiders.com/ui/dragDrop?sublist=0

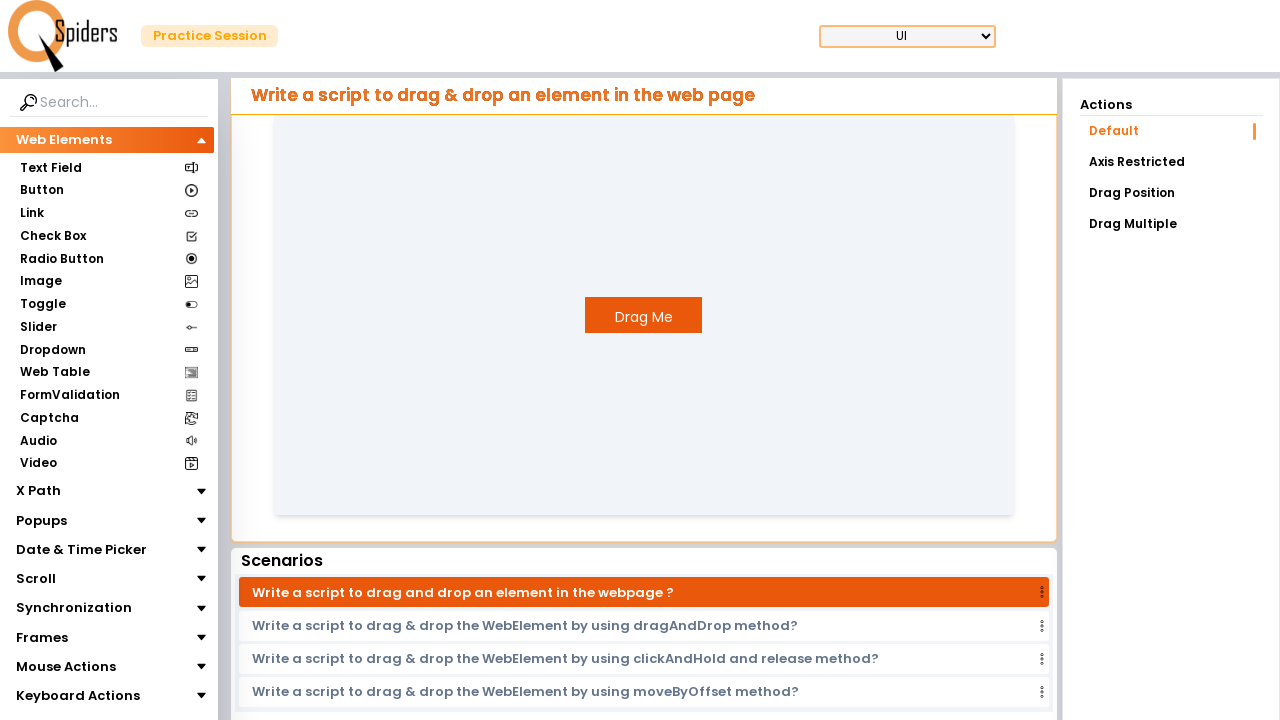

Located draggable element with text 'Drag Me'
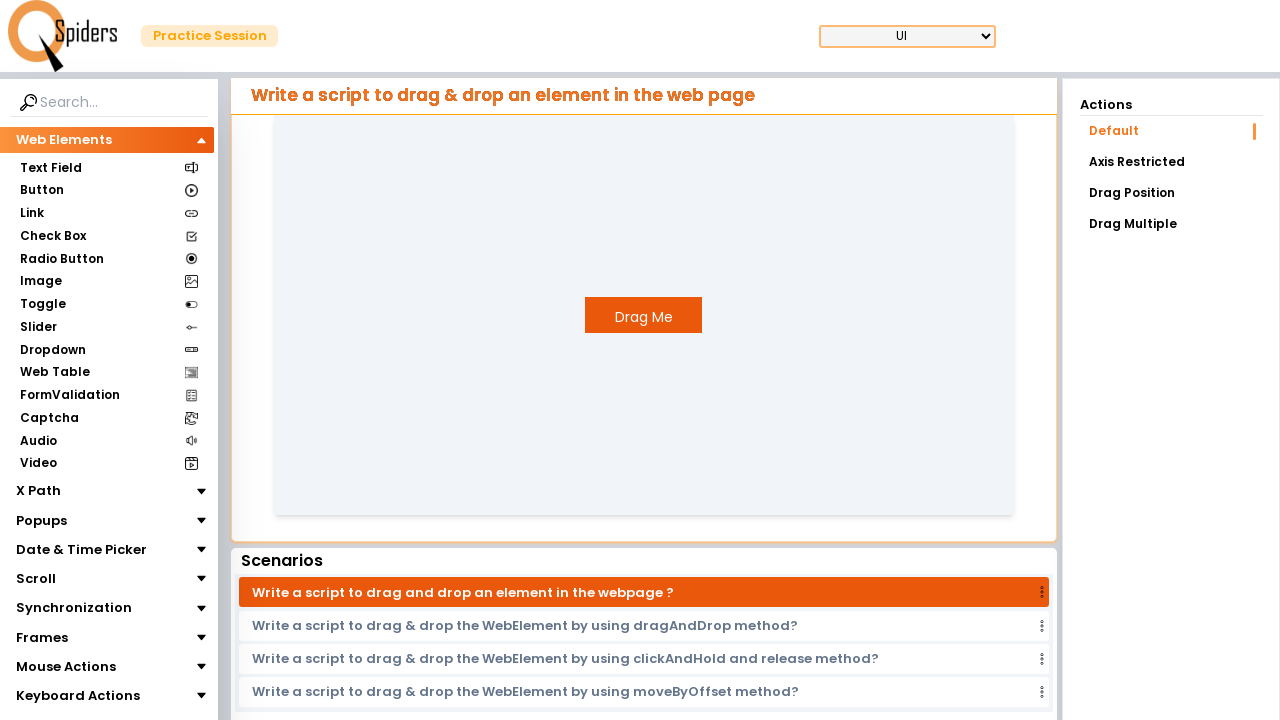

Retrieved bounding box of draggable element
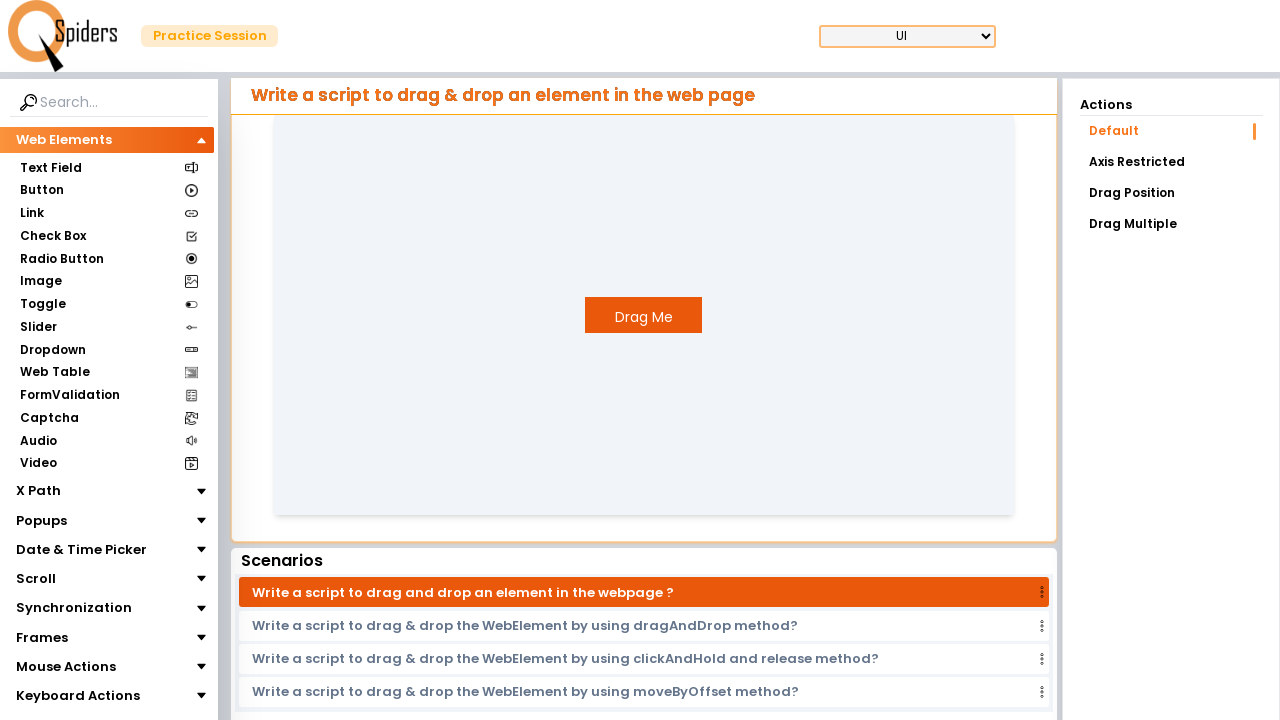

Moved mouse to center of draggable element at (644, 315)
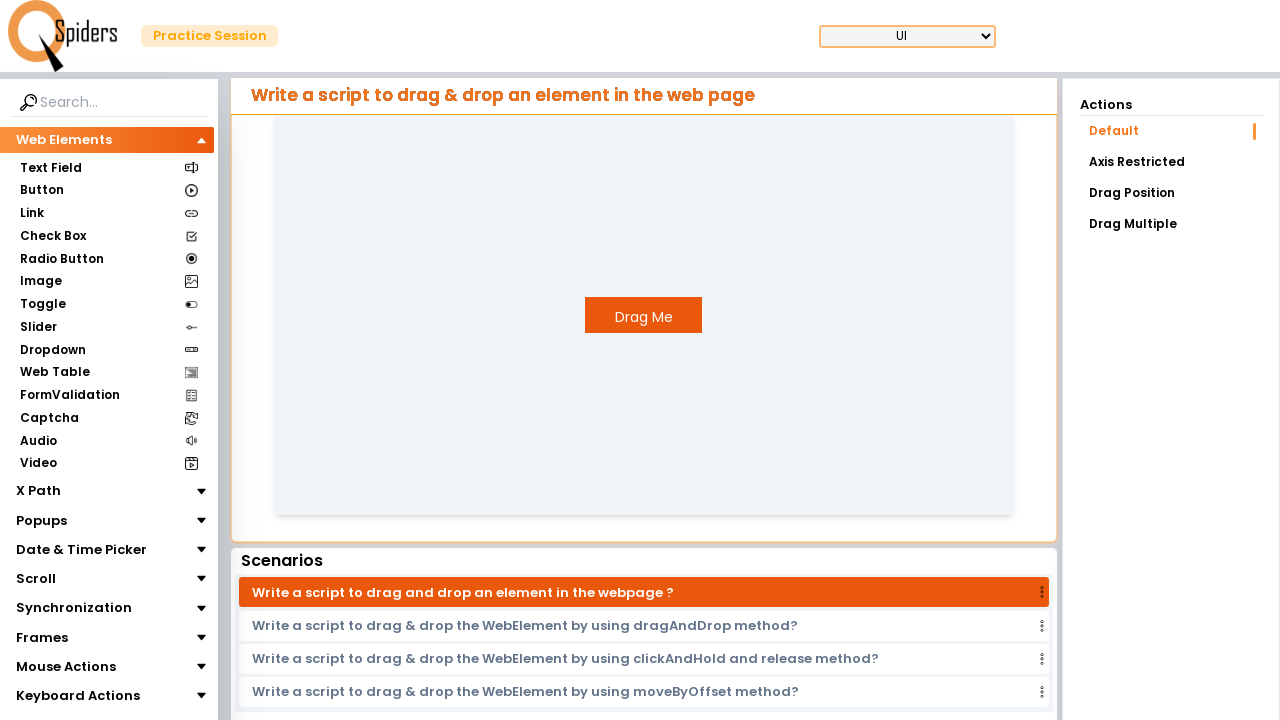

Pressed down mouse button on draggable element at (644, 315)
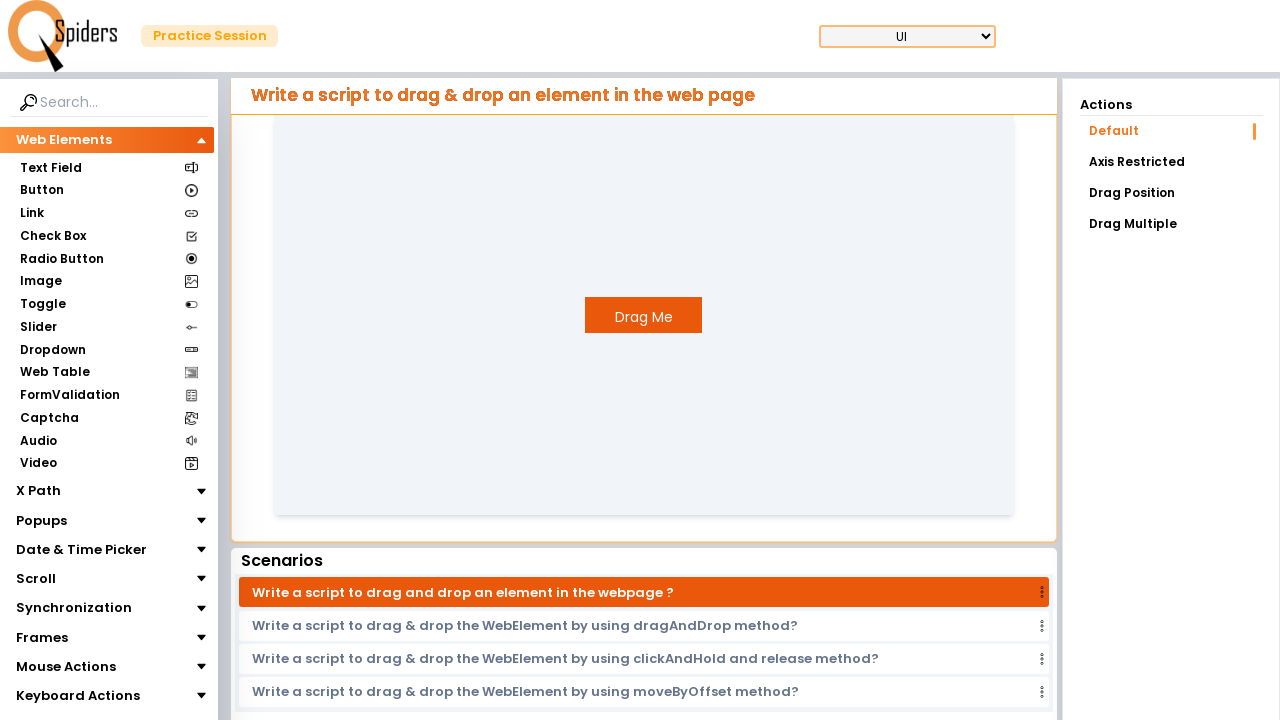

Dragged element to target coordinates (offset: -280, -124) at (364, 191)
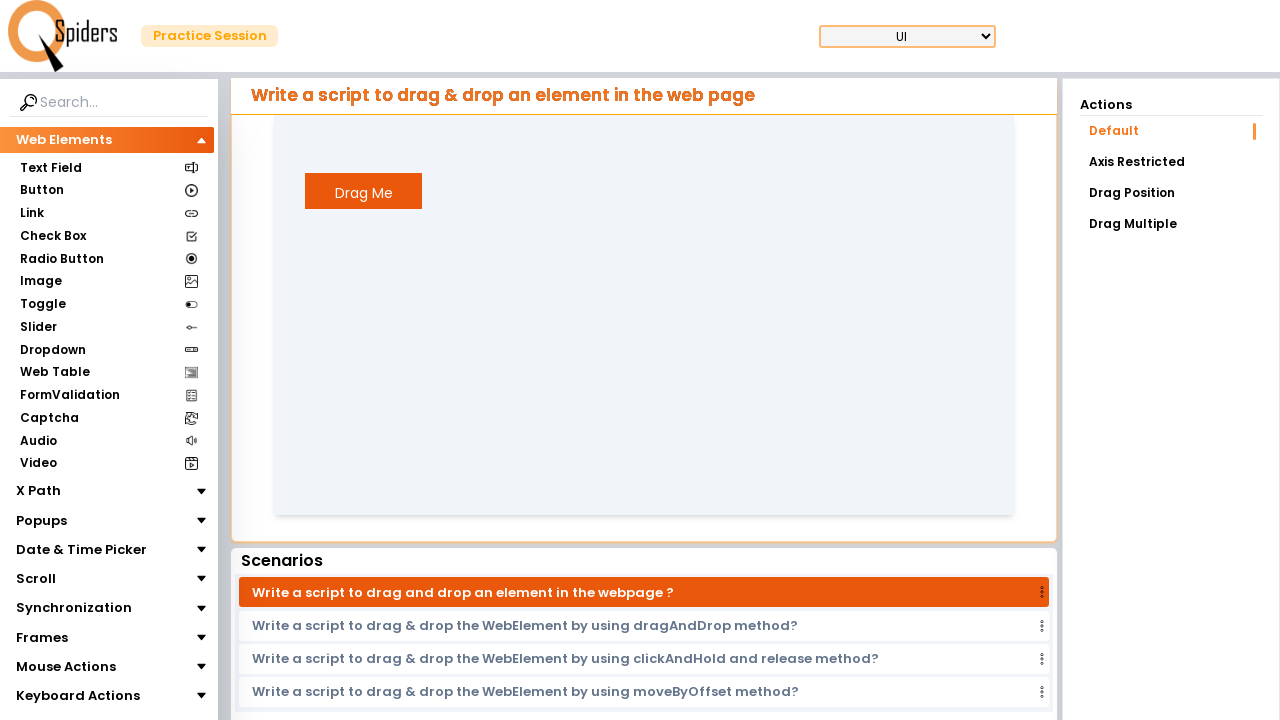

Released mouse button to complete drag and drop at (364, 191)
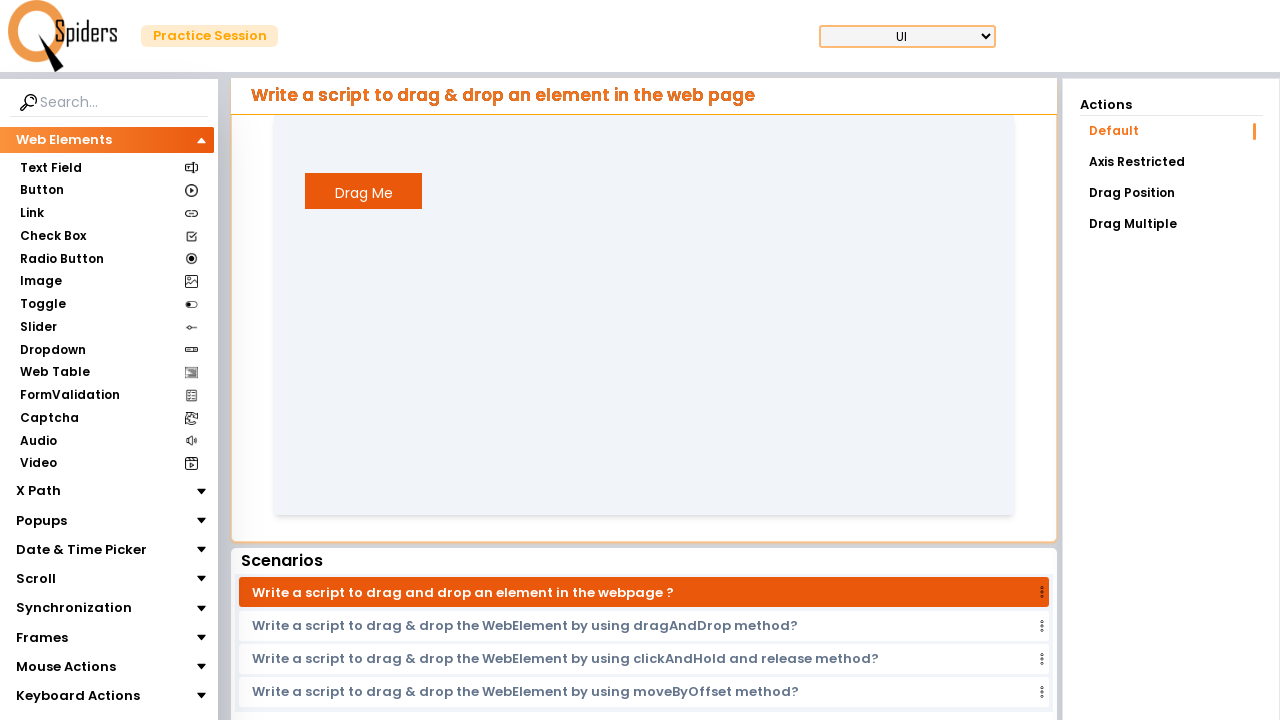

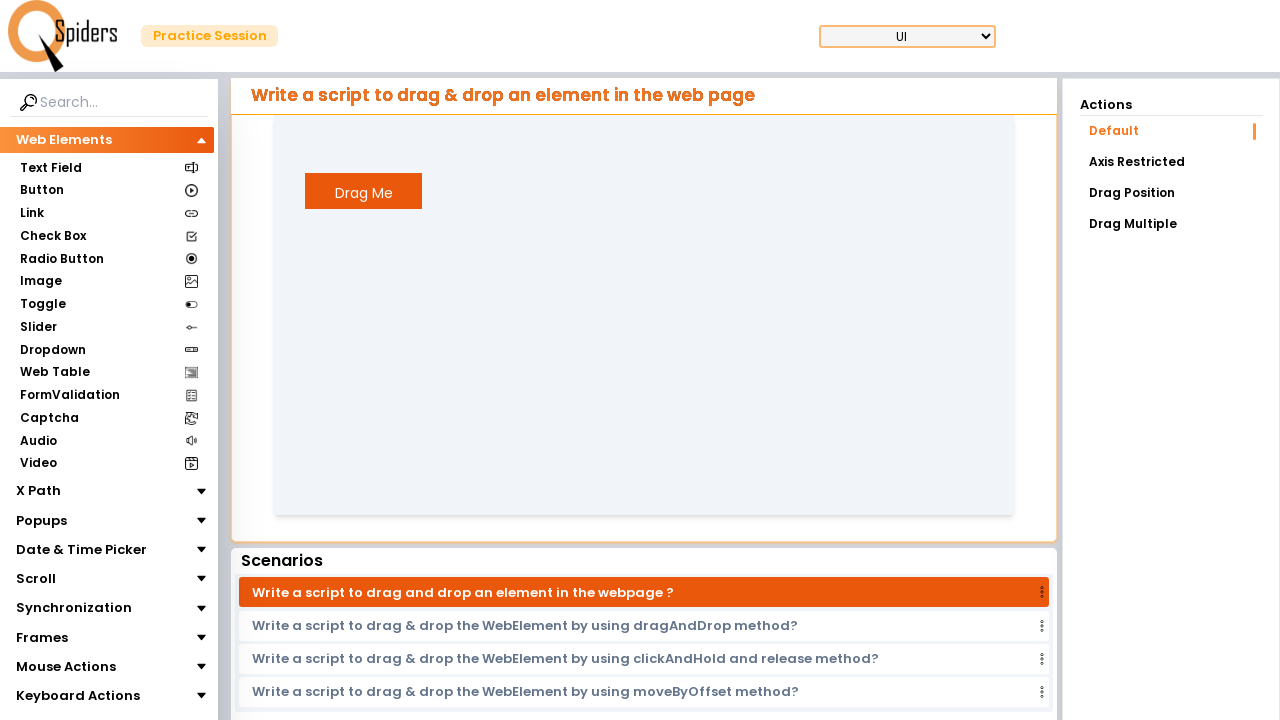